Tests static dropdown selection on a practice form by filling name and email fields, checking a checkbox, selecting gender from a static dropdown using different methods, and submitting the form.

Starting URL: https://rahulshettyacademy.com/angularpractice

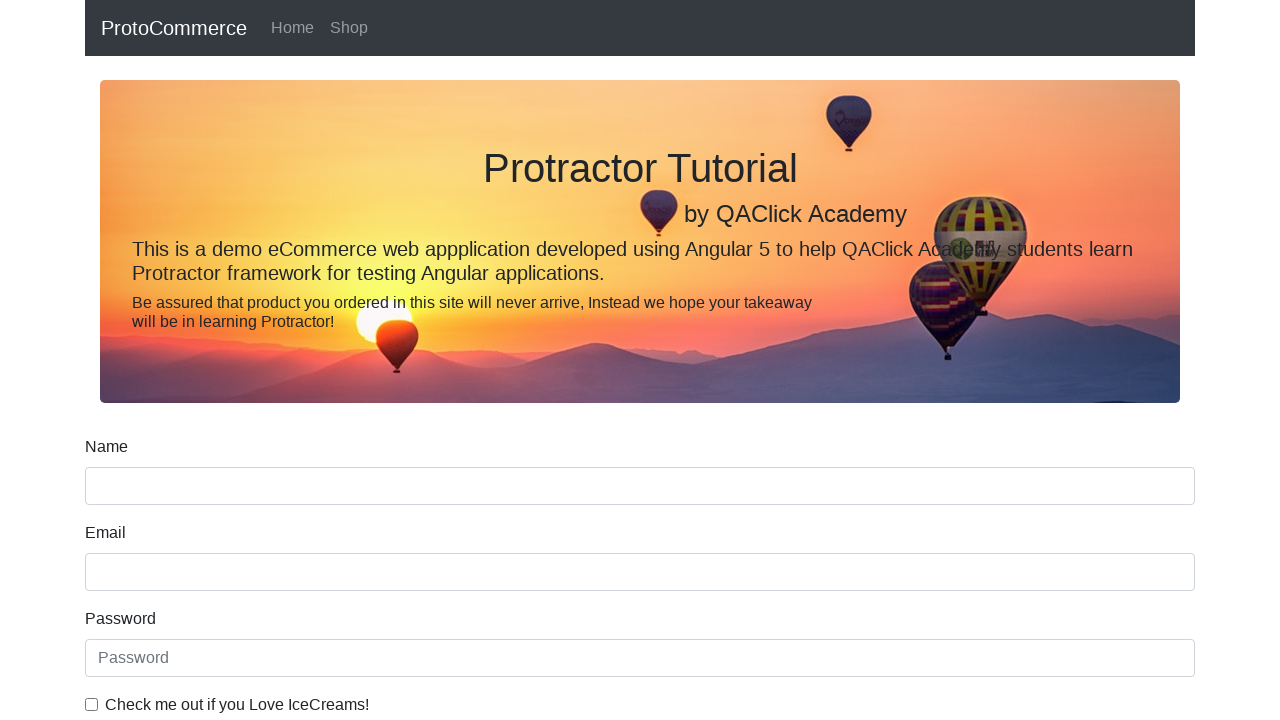

Filled name field with 'Hector' on input[name='name']
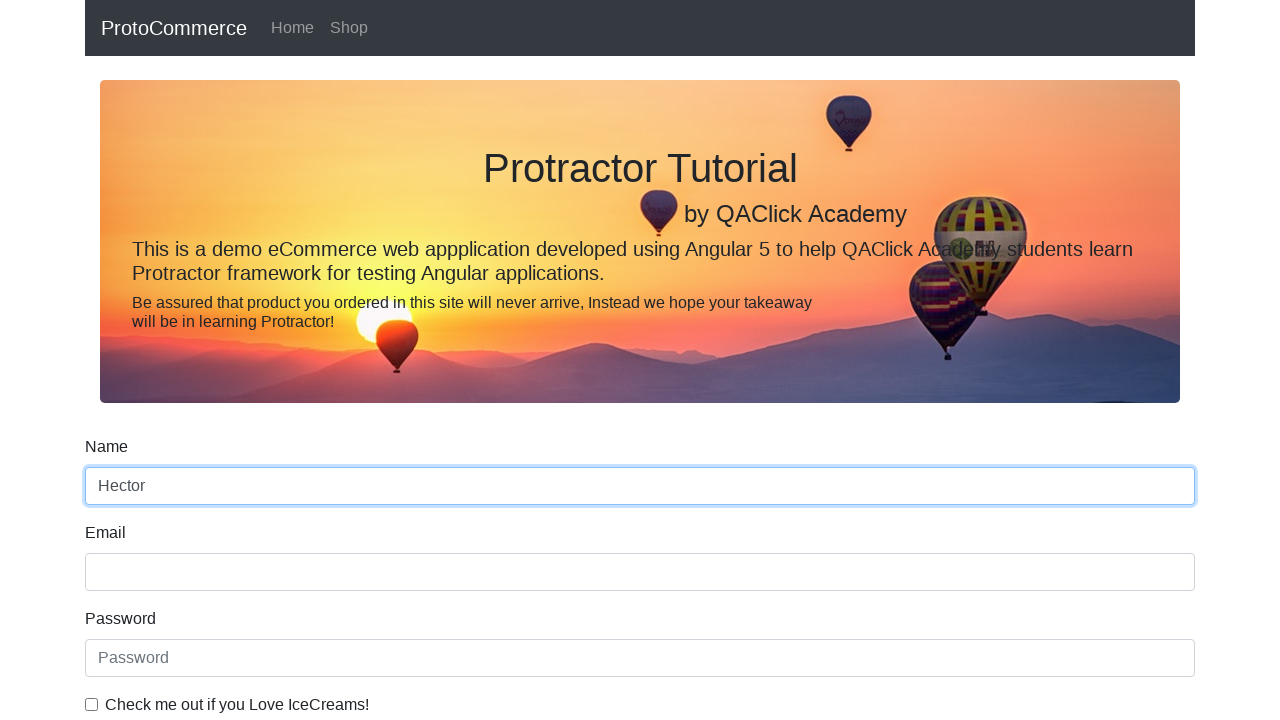

Filled email field with 'ssshhernandez@gmail.com' on input[name='email']
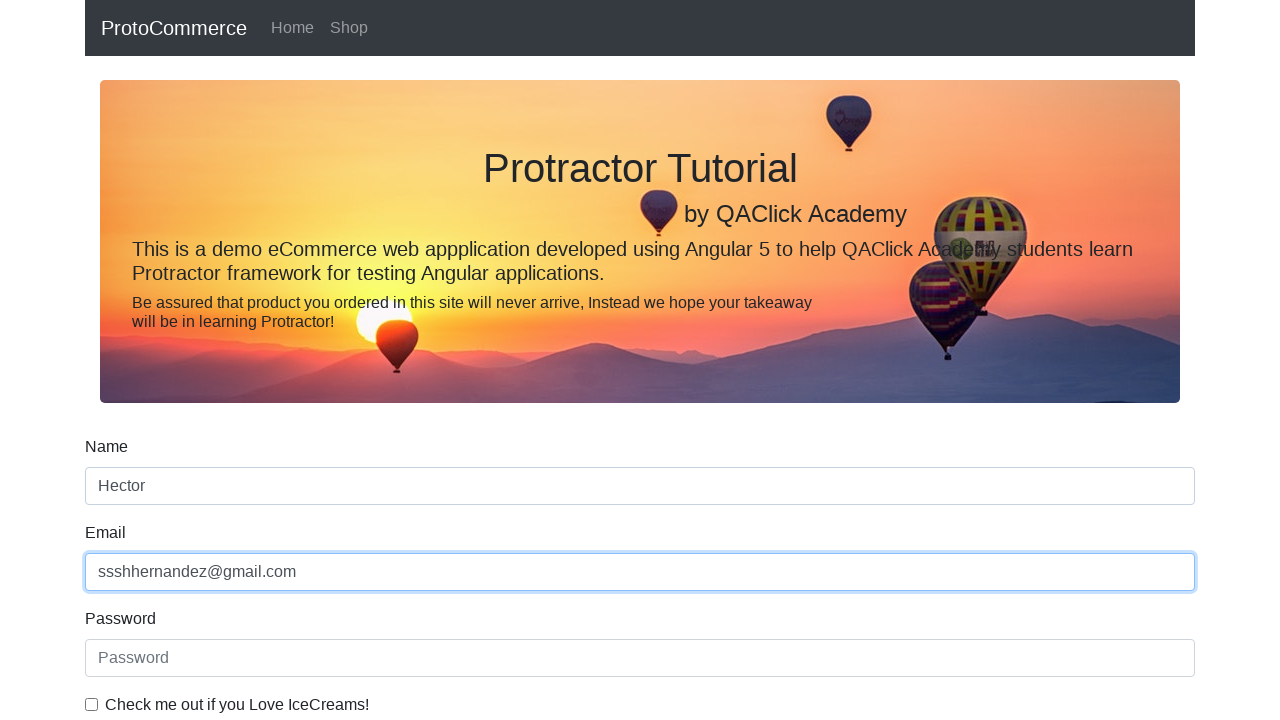

Checked the example checkbox at (92, 704) on #exampleCheck1
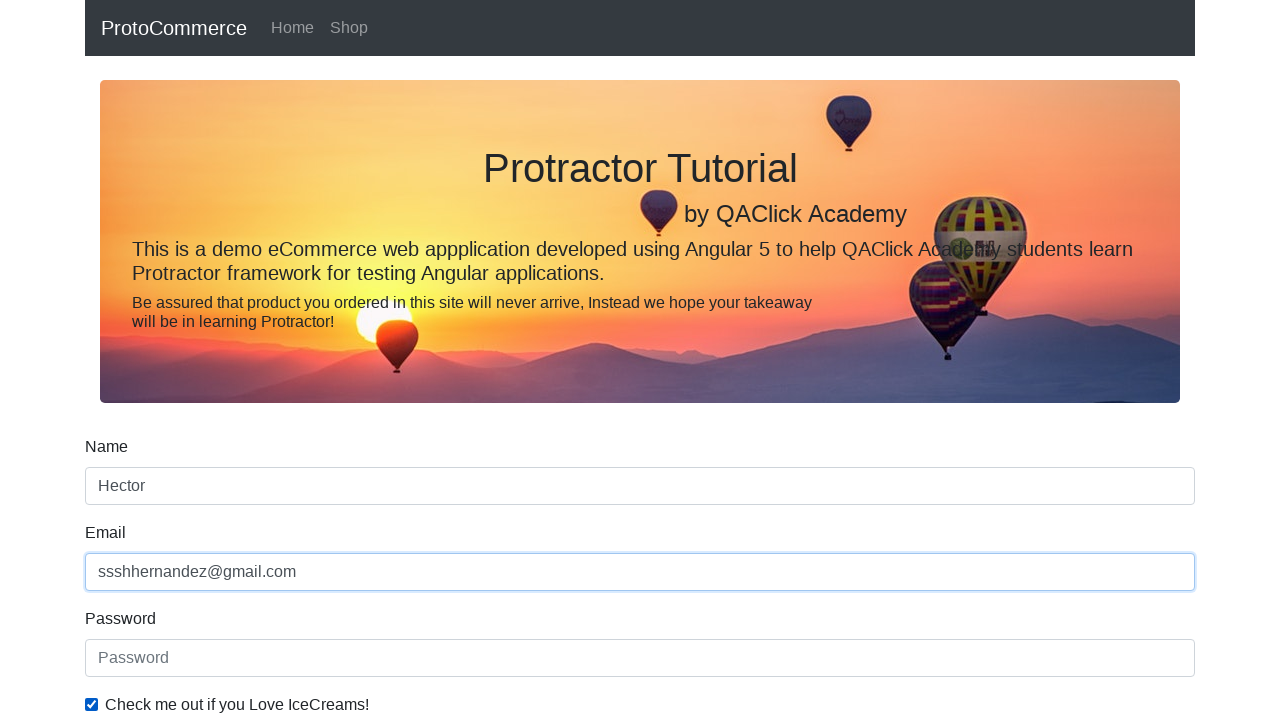

Selected 'Female' from gender dropdown by label on #exampleFormControlSelect1
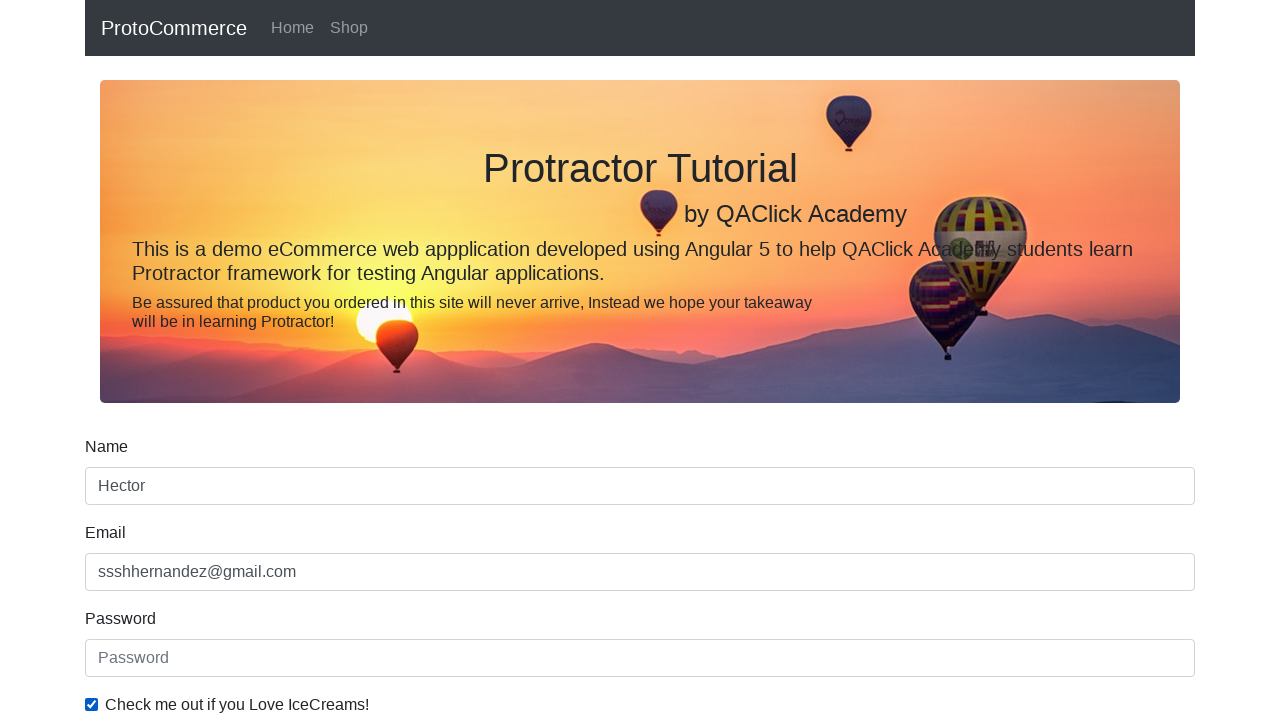

Selected 'Male' from gender dropdown by index (0) on #exampleFormControlSelect1
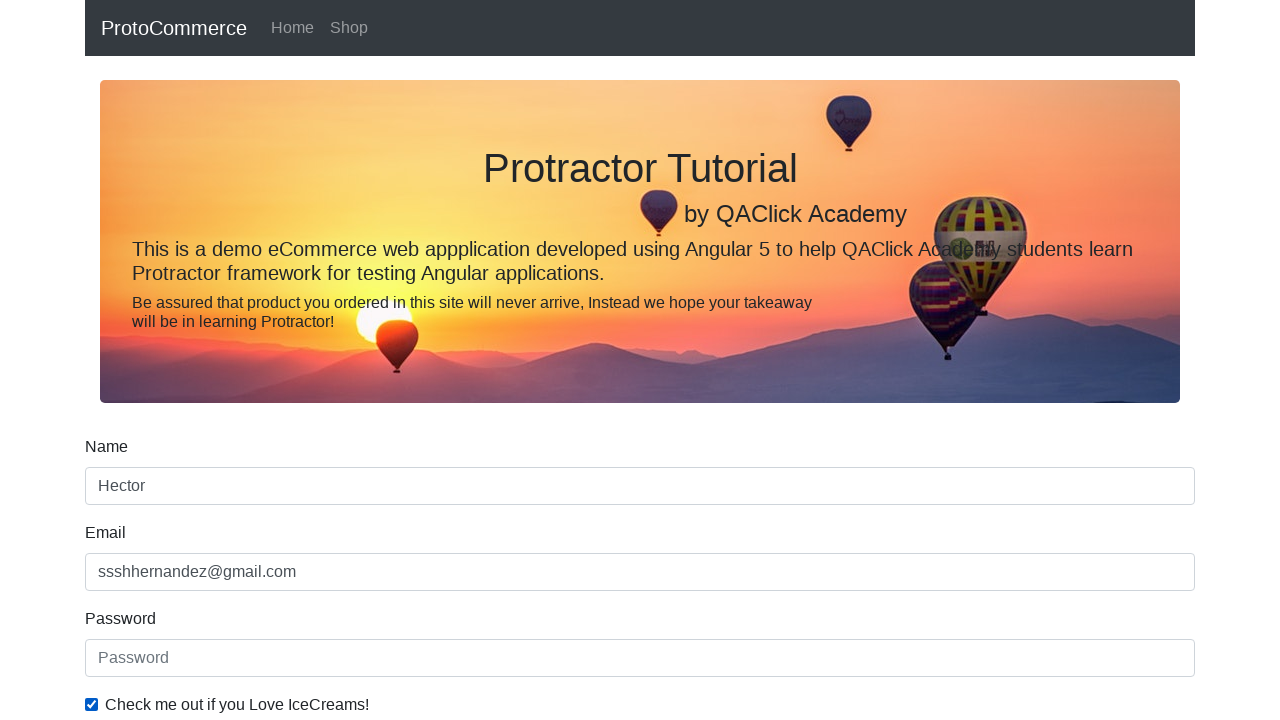

Clicked submit button to submit the form at (123, 491) on input[type='submit']
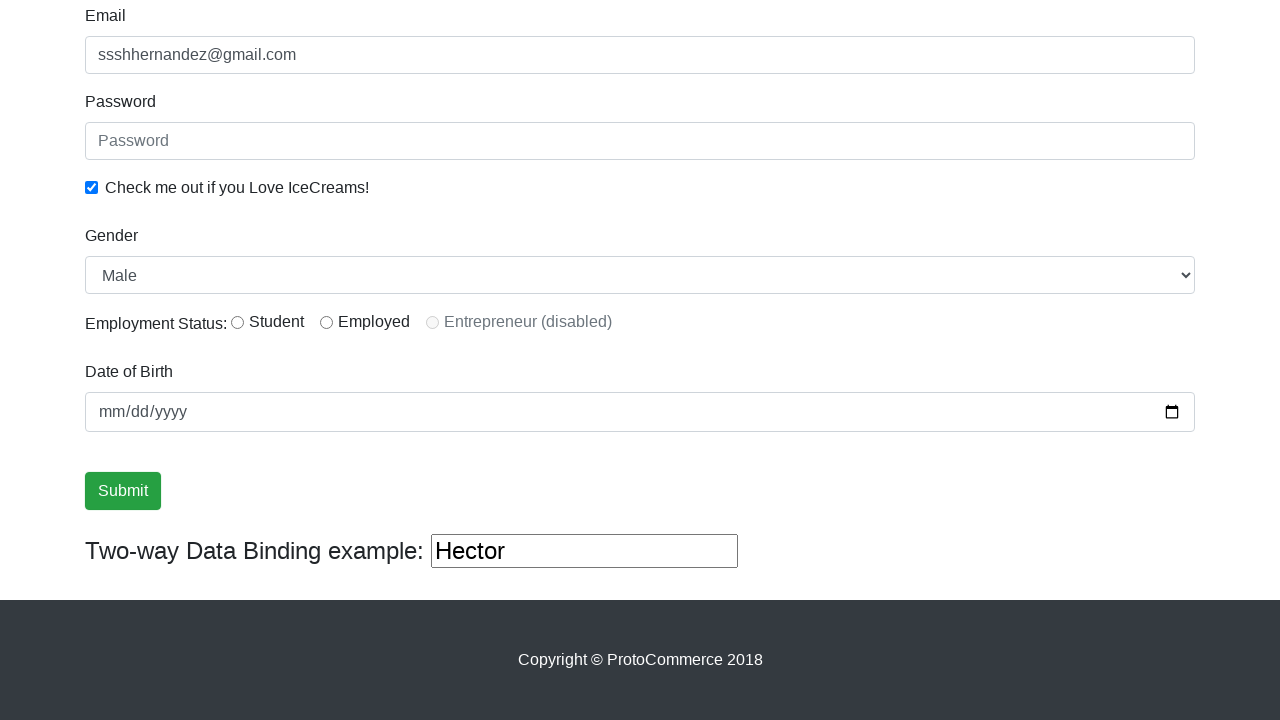

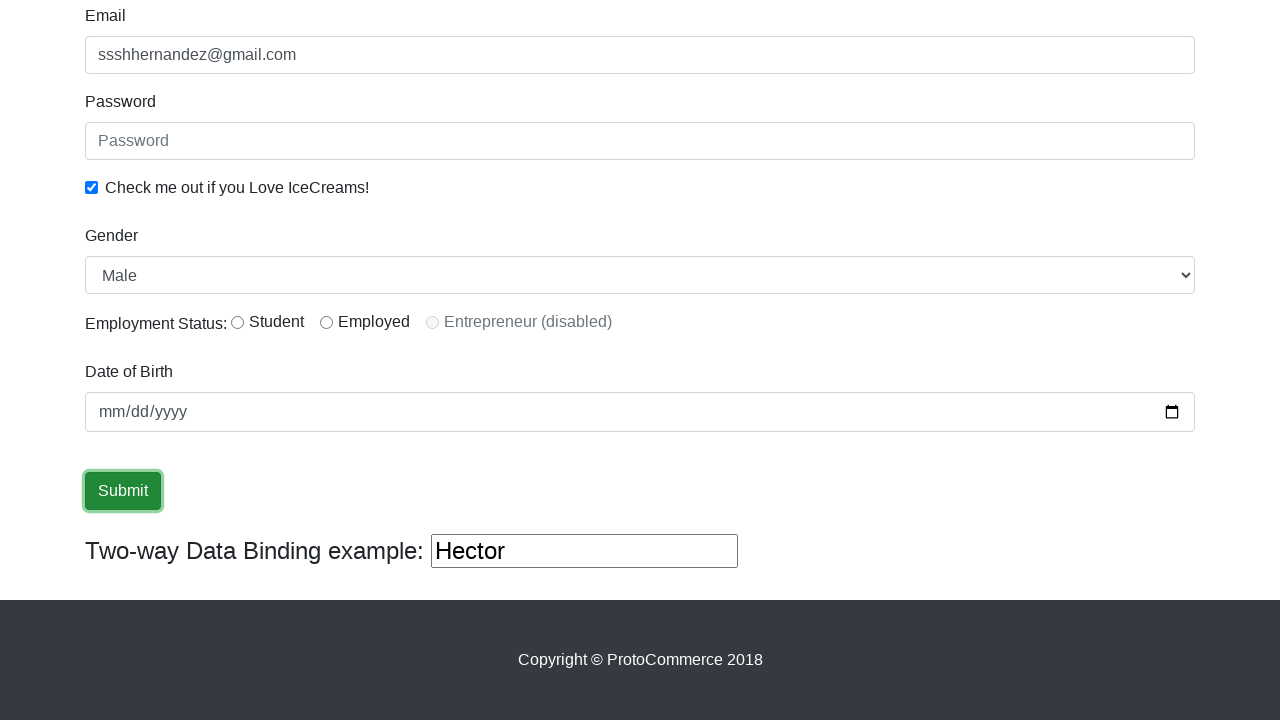